Navigates to a contact list application and clicks the signup button

Starting URL: https://thinking-tester-contact-list.herokuapp.com/

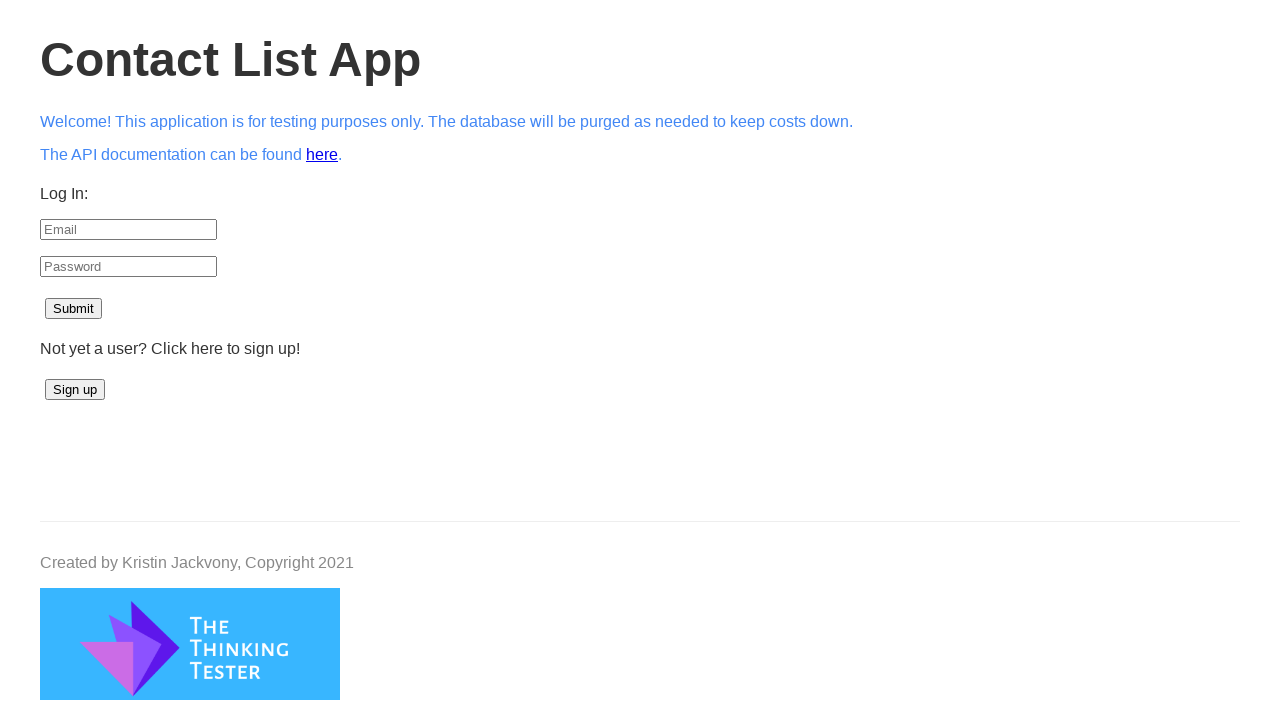

Navigated to contact list application
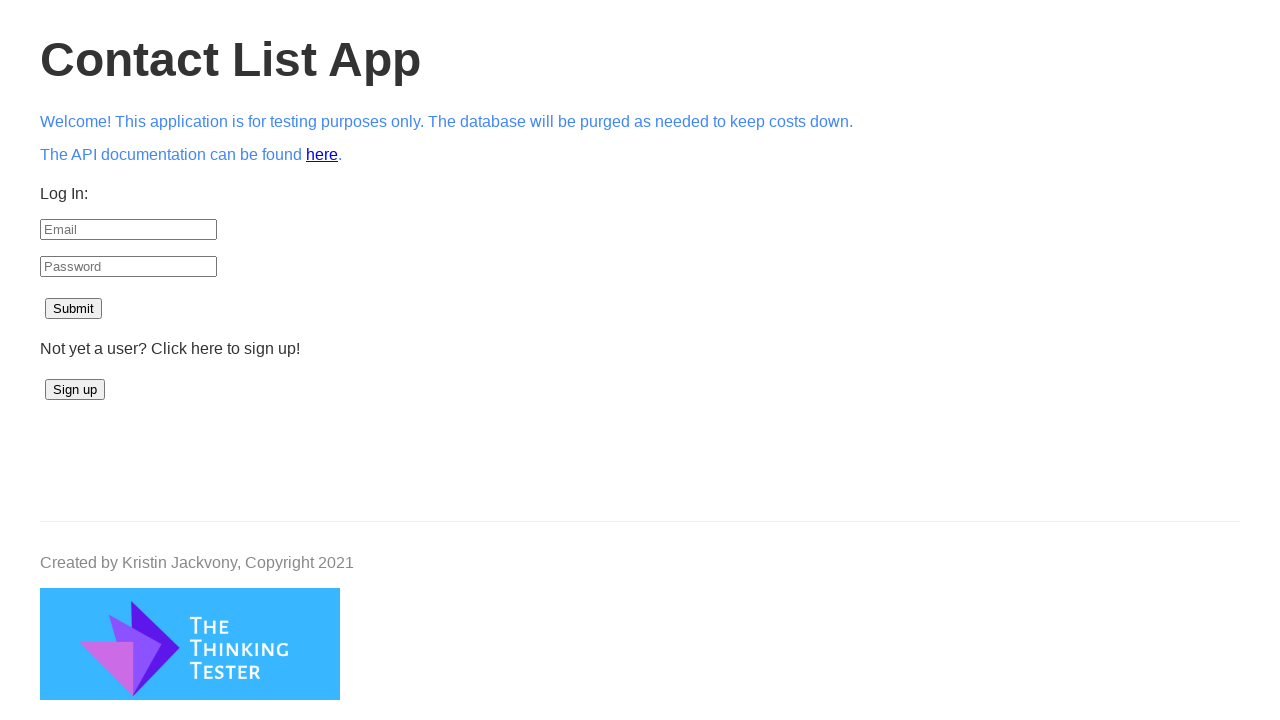

Clicked the signup button at (75, 390) on #signup
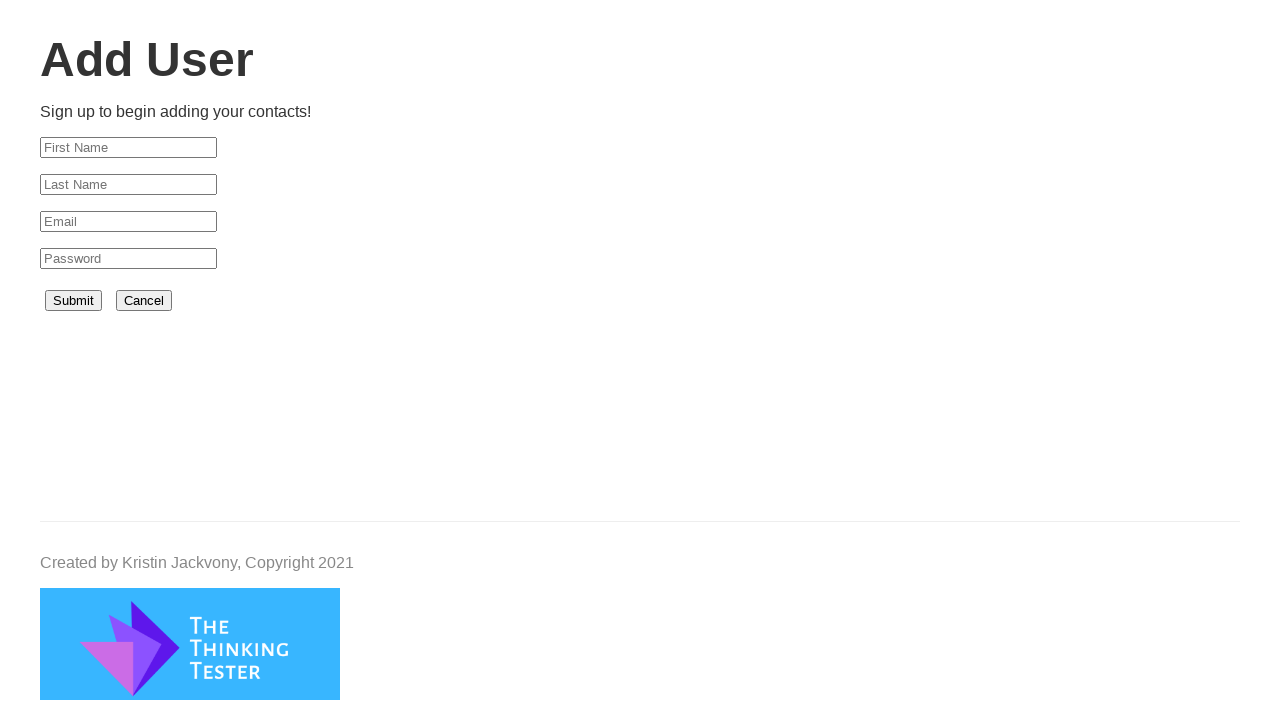

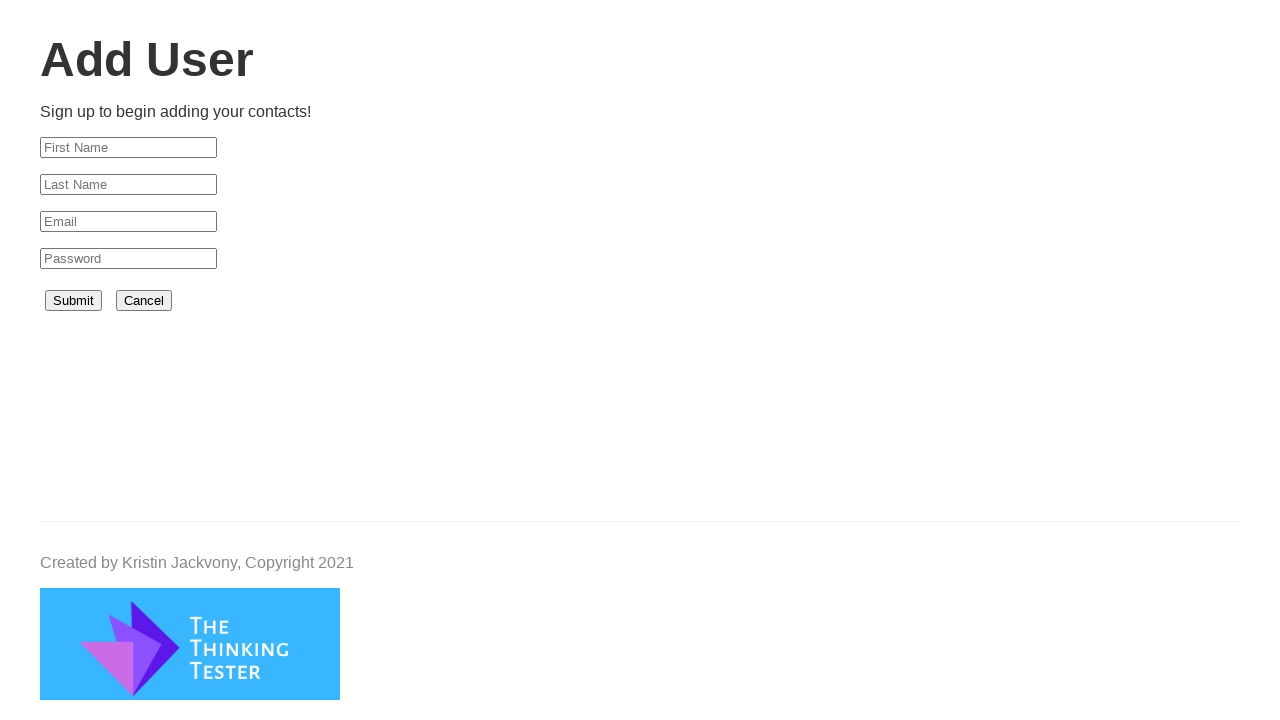